Navigates to the Python.org homepage and verifies the page loads successfully by checking that the page title is present.

Starting URL: https://www.python.org

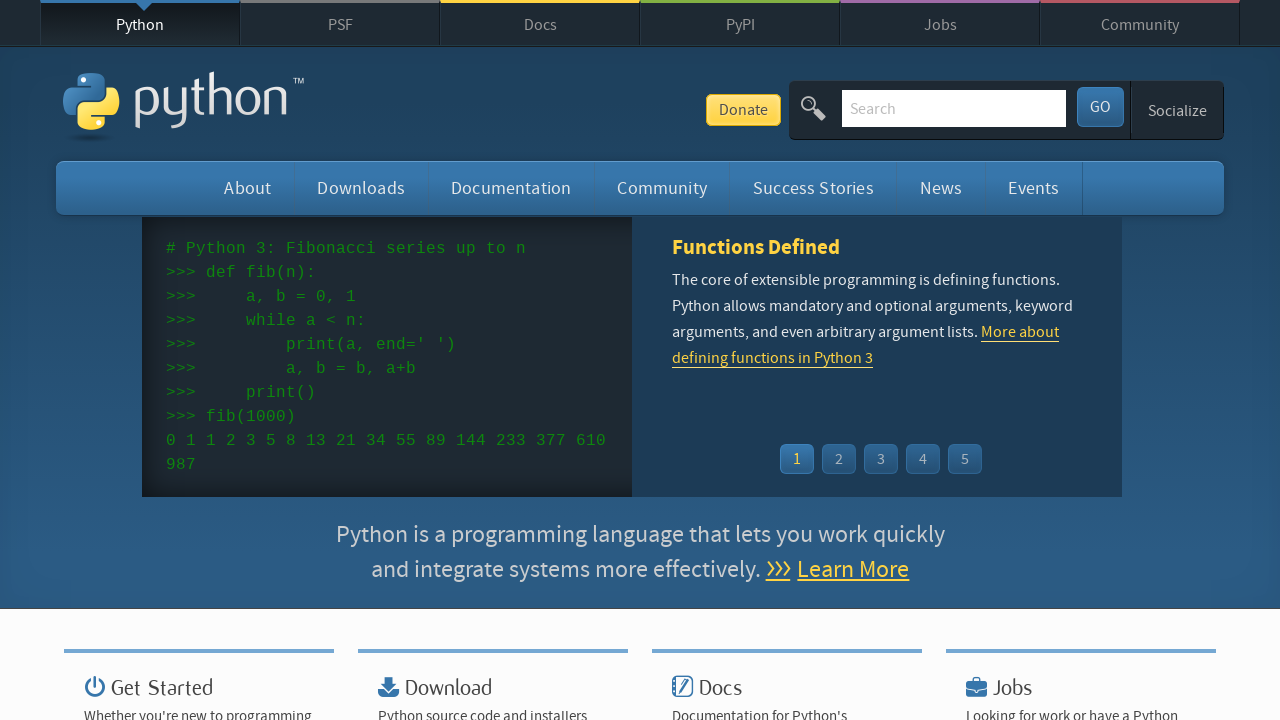

Navigated to Python.org homepage
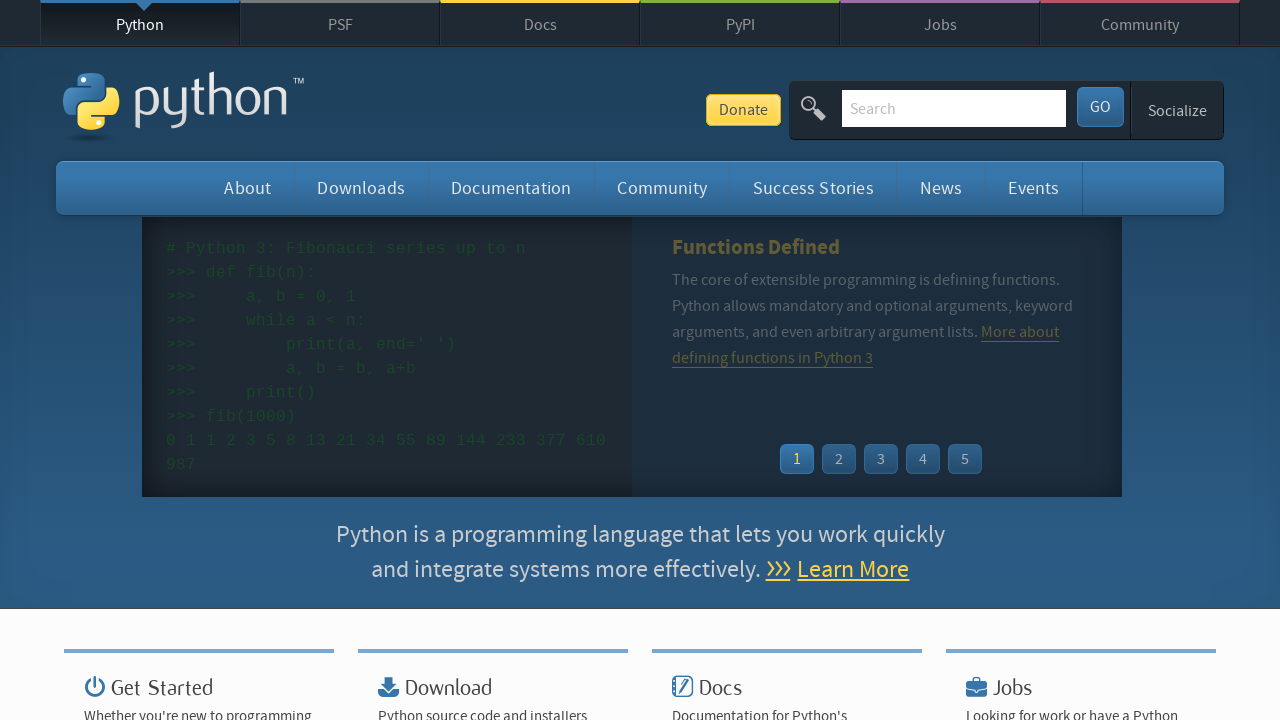

Page loaded with domcontentloaded state
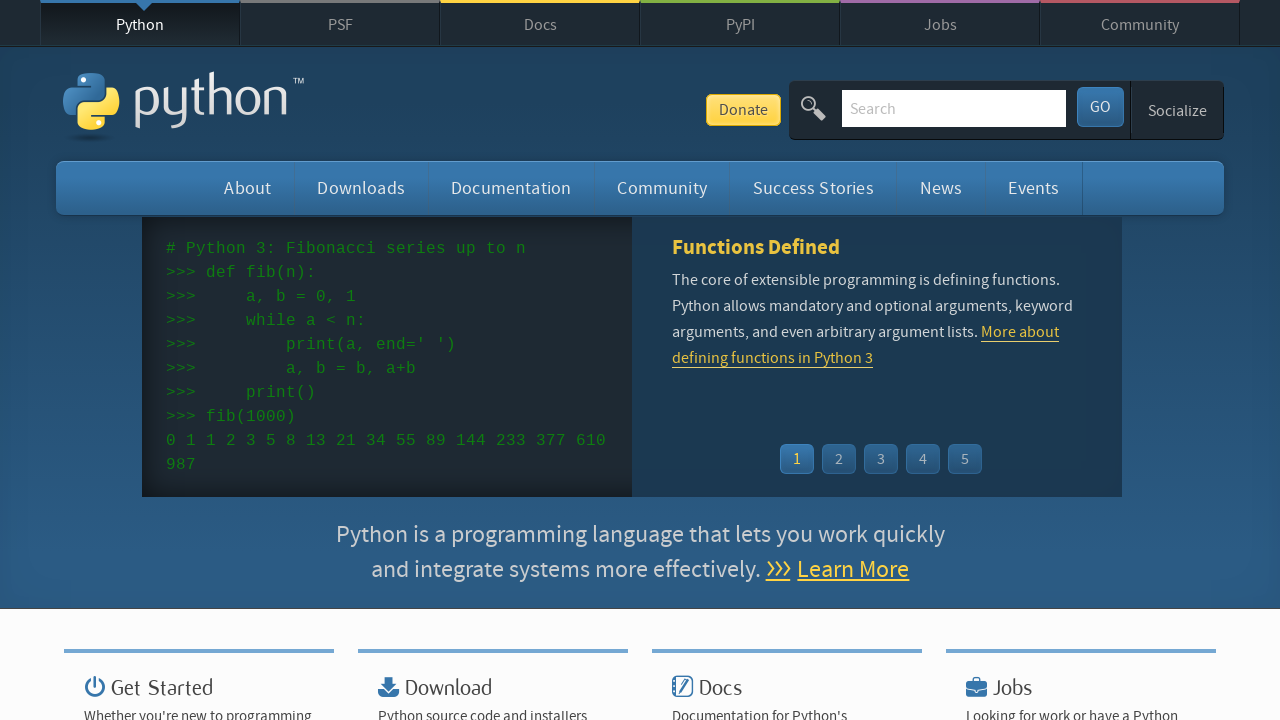

Verified page title contains 'Python'
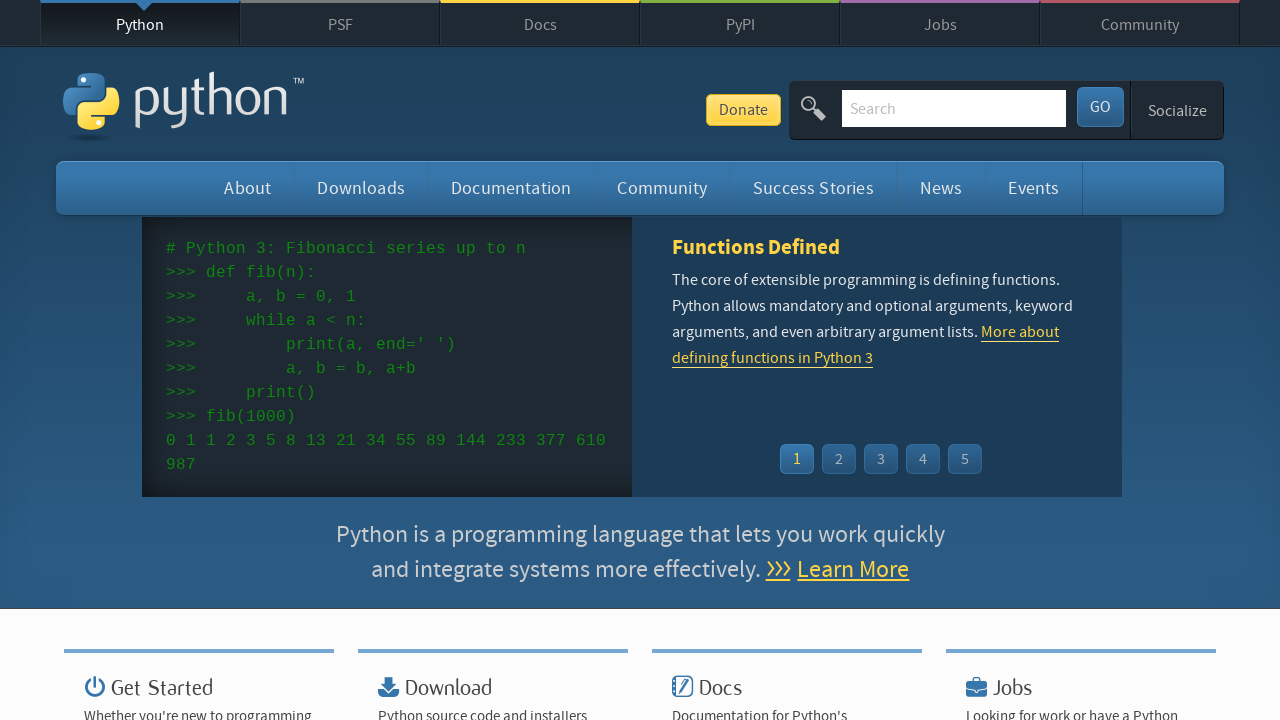

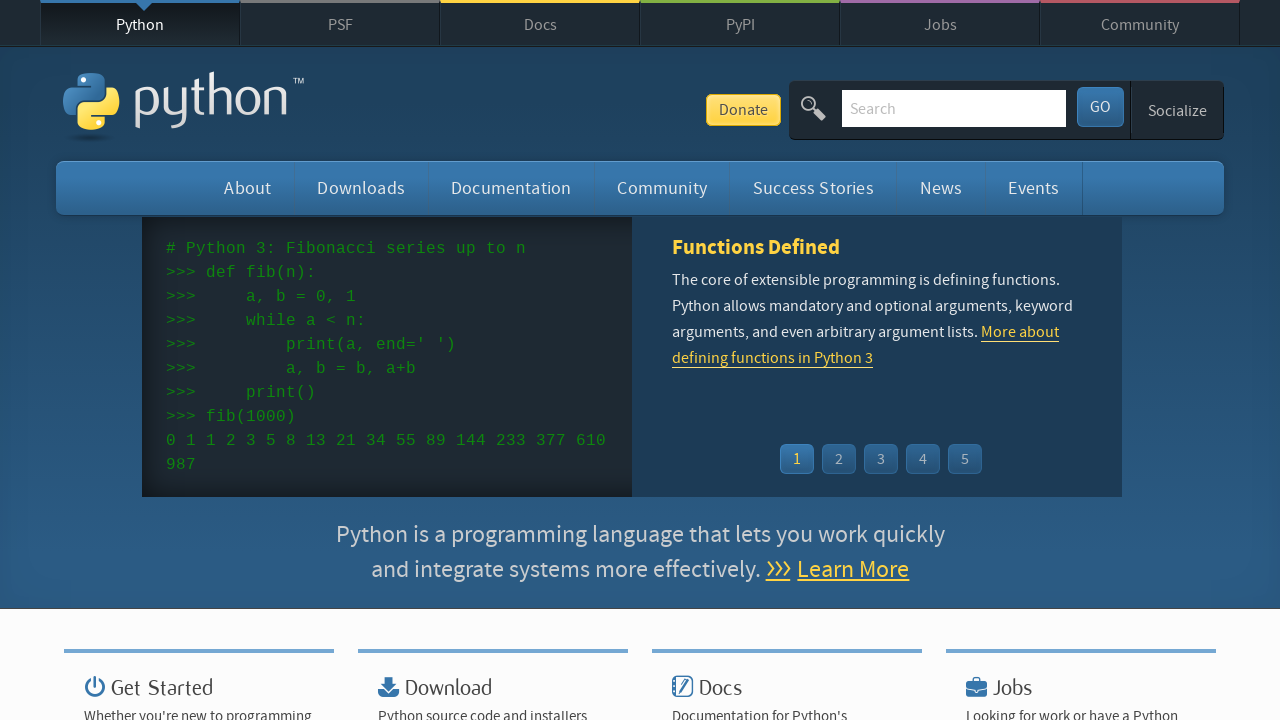